Tests the download workflow for the Outlook plugin by navigating to the downloads page and clicking the download button

Starting URL: https://huddle.team

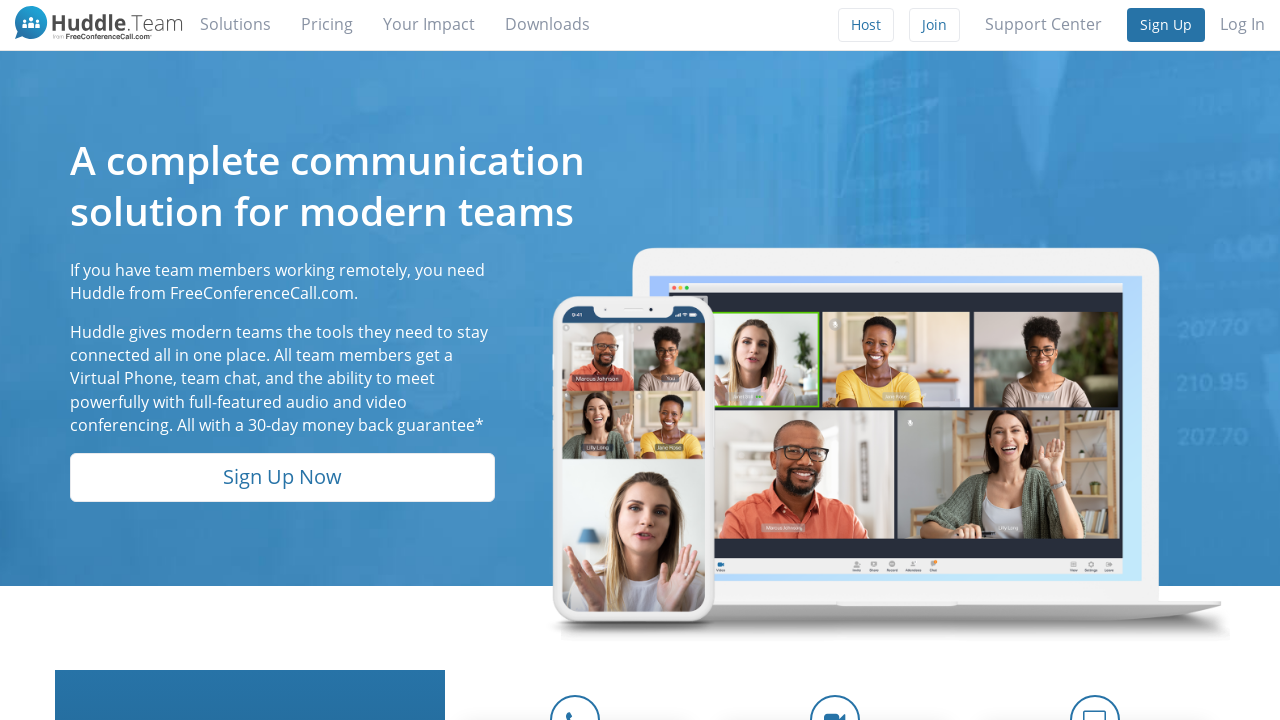

Clicked on the downloads link at (548, 24) on a[href='/downloads']
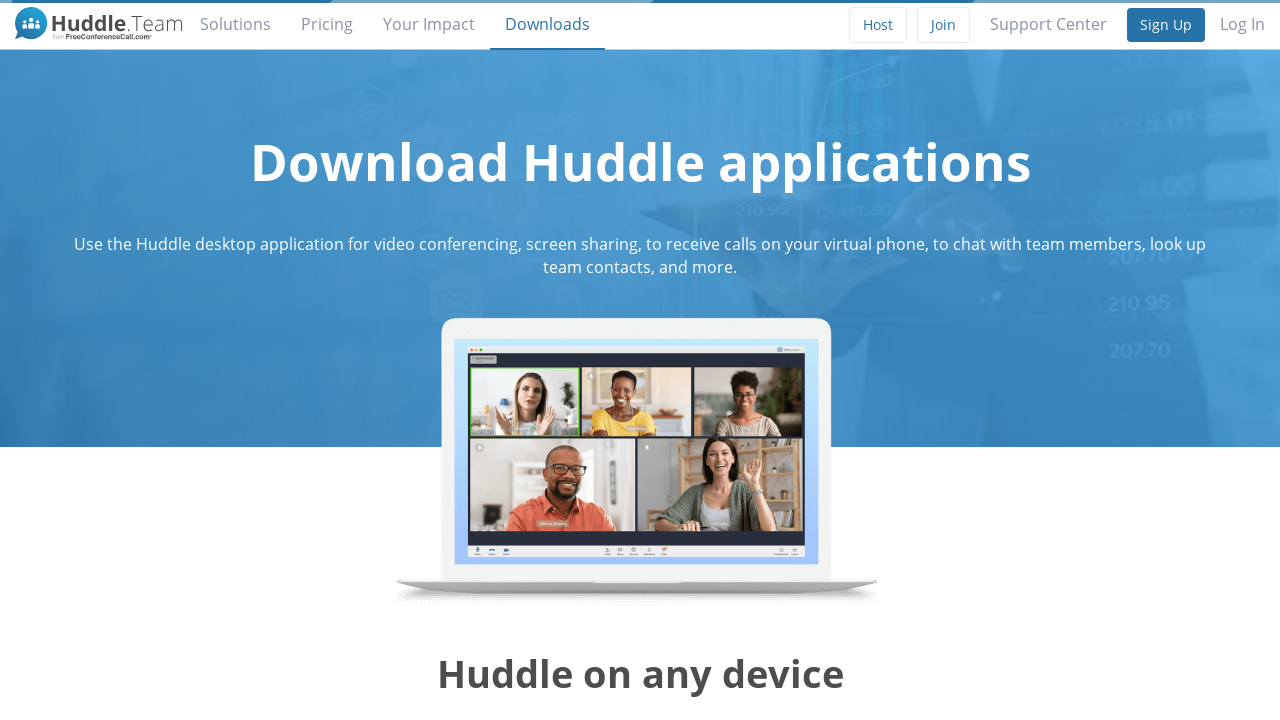

Downloads page loaded and network became idle
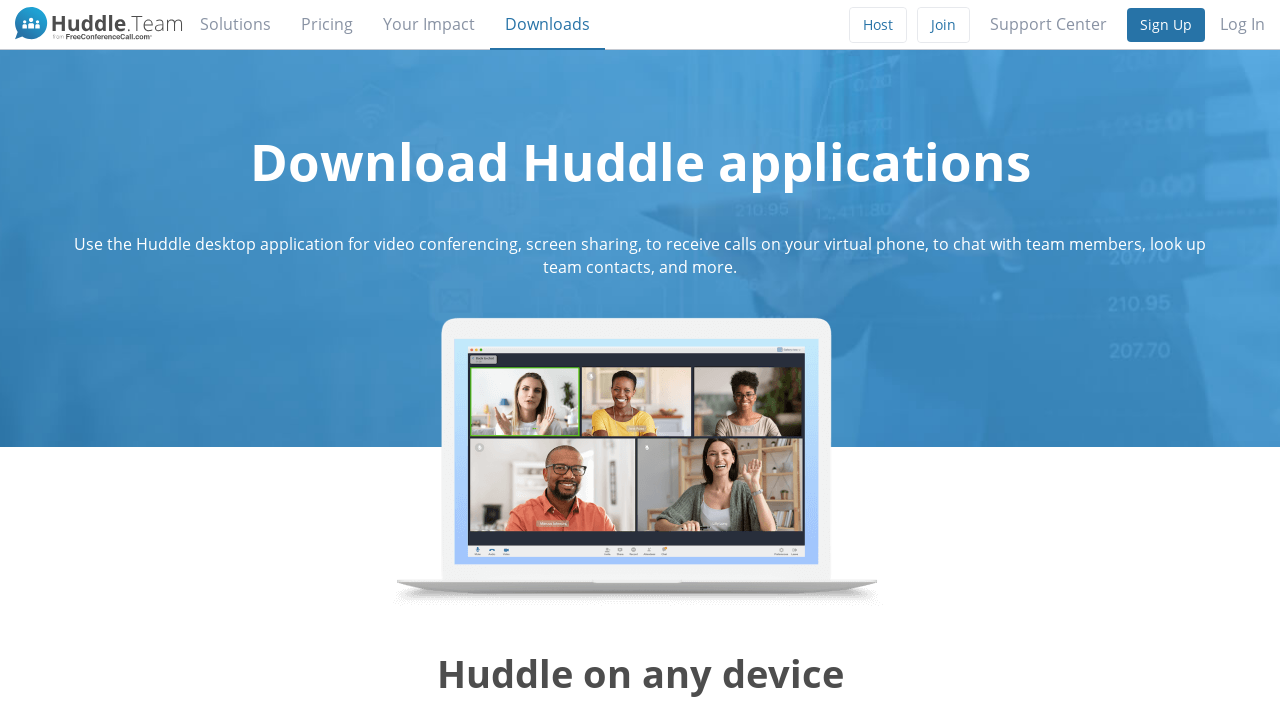

Clicked the Download Outlook Plug-in button at (765, 360) on button[title='Download Outlook Plug-in']
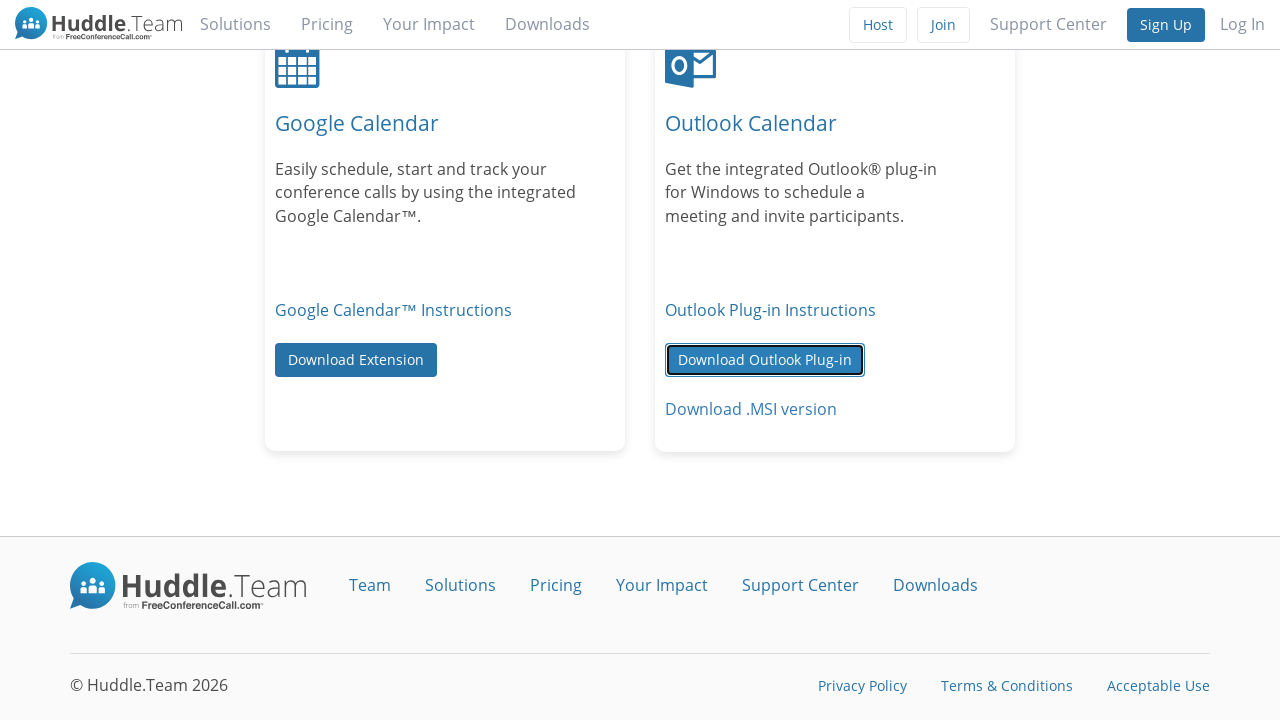

Verified URL is https://www.huddle.team/downloads
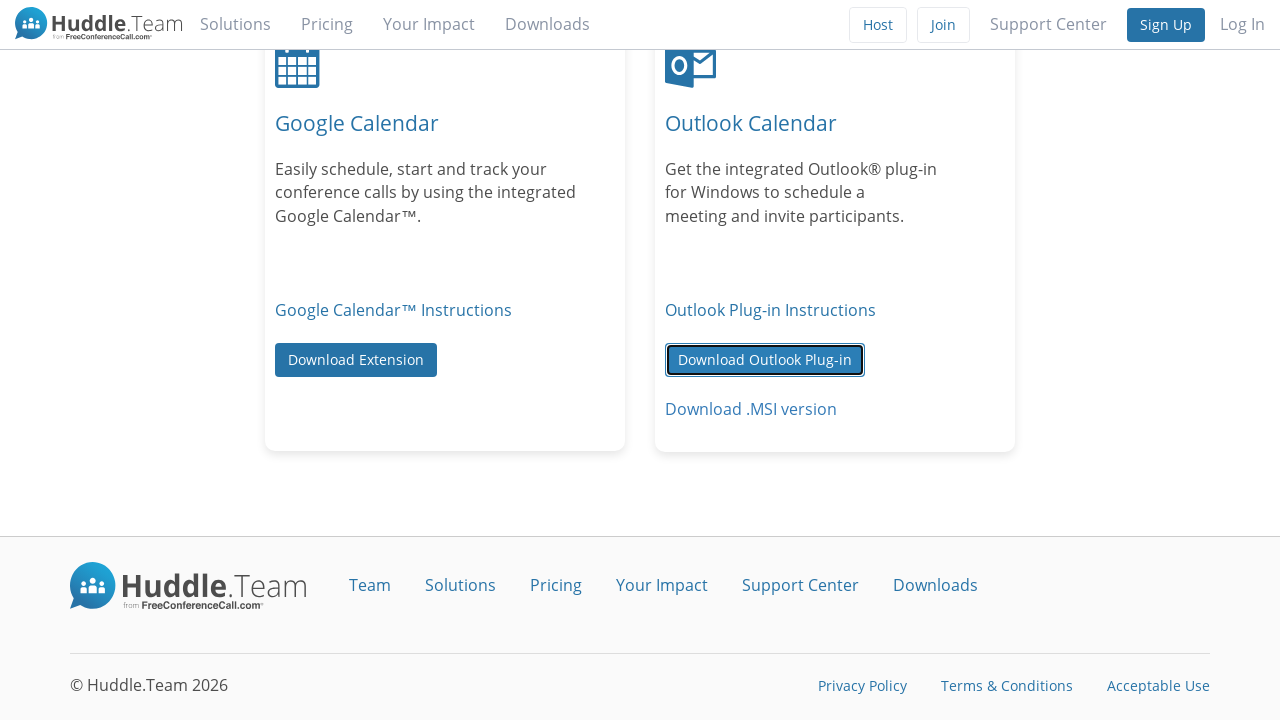

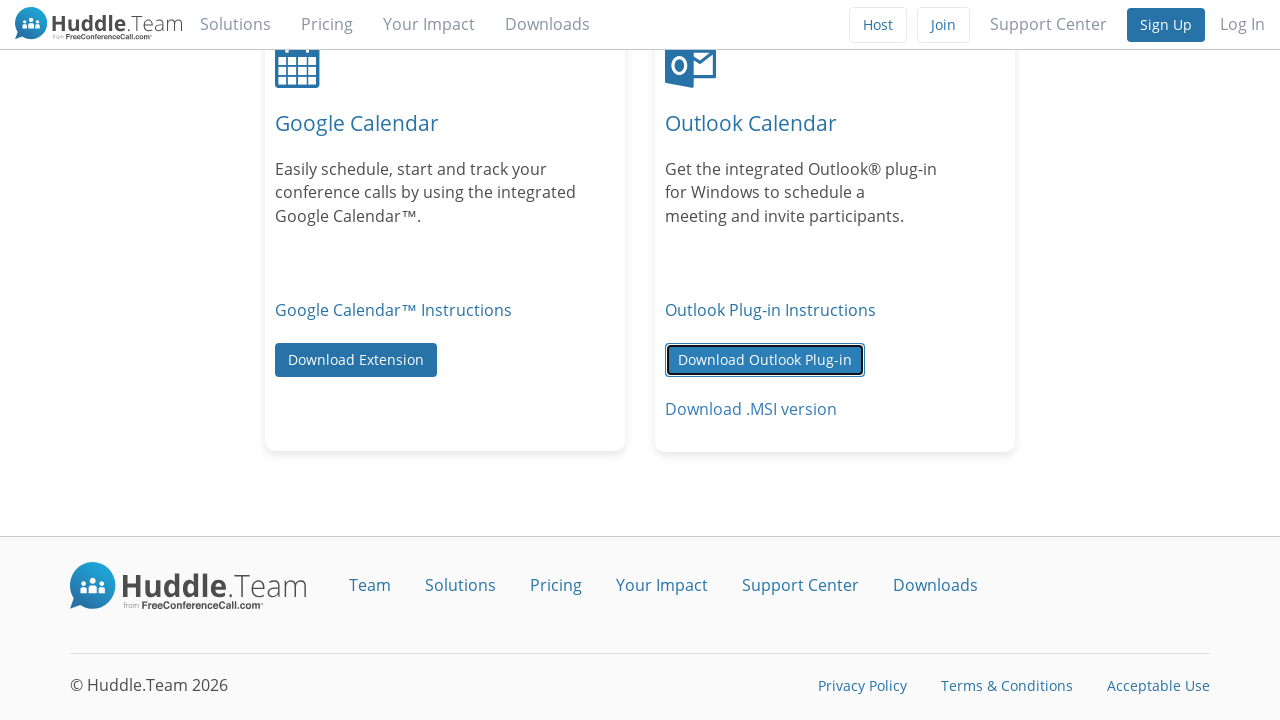